Tests checkbox functionality by navigating to checkboxes page and toggling both checkboxes

Starting URL: https://the-internet.herokuapp.com/

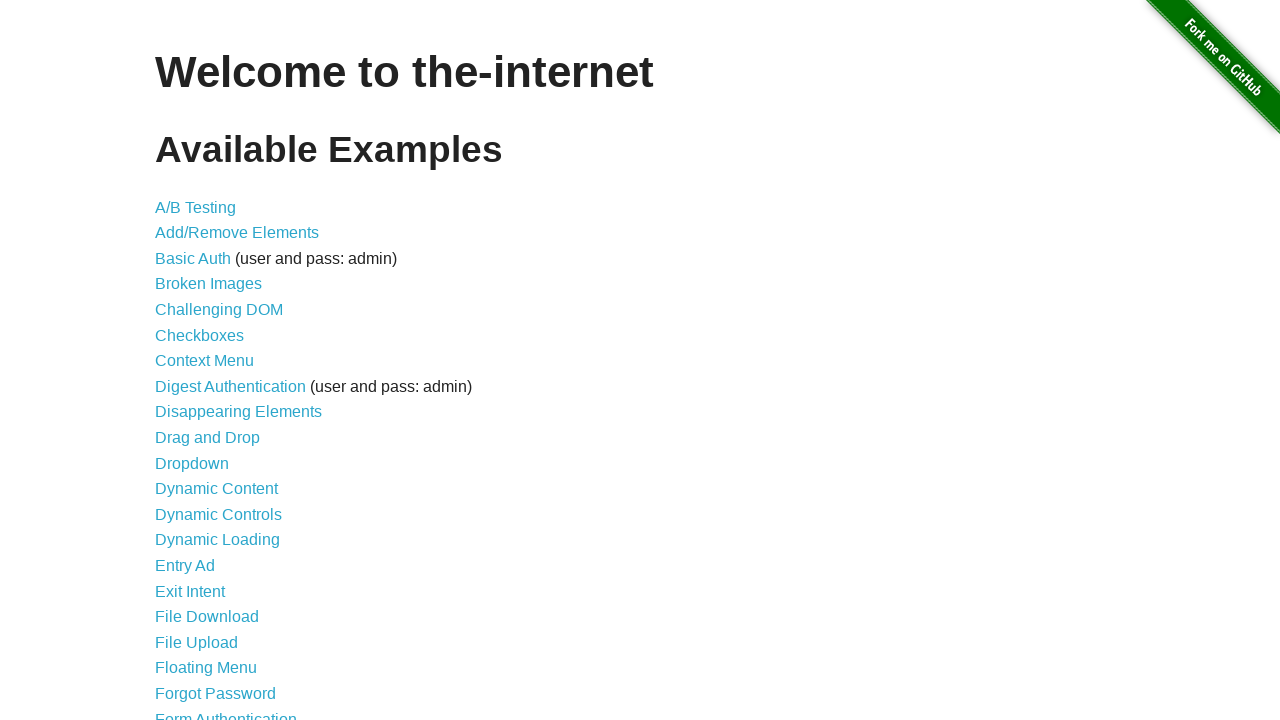

Navigated to the-internet.herokuapp.com homepage
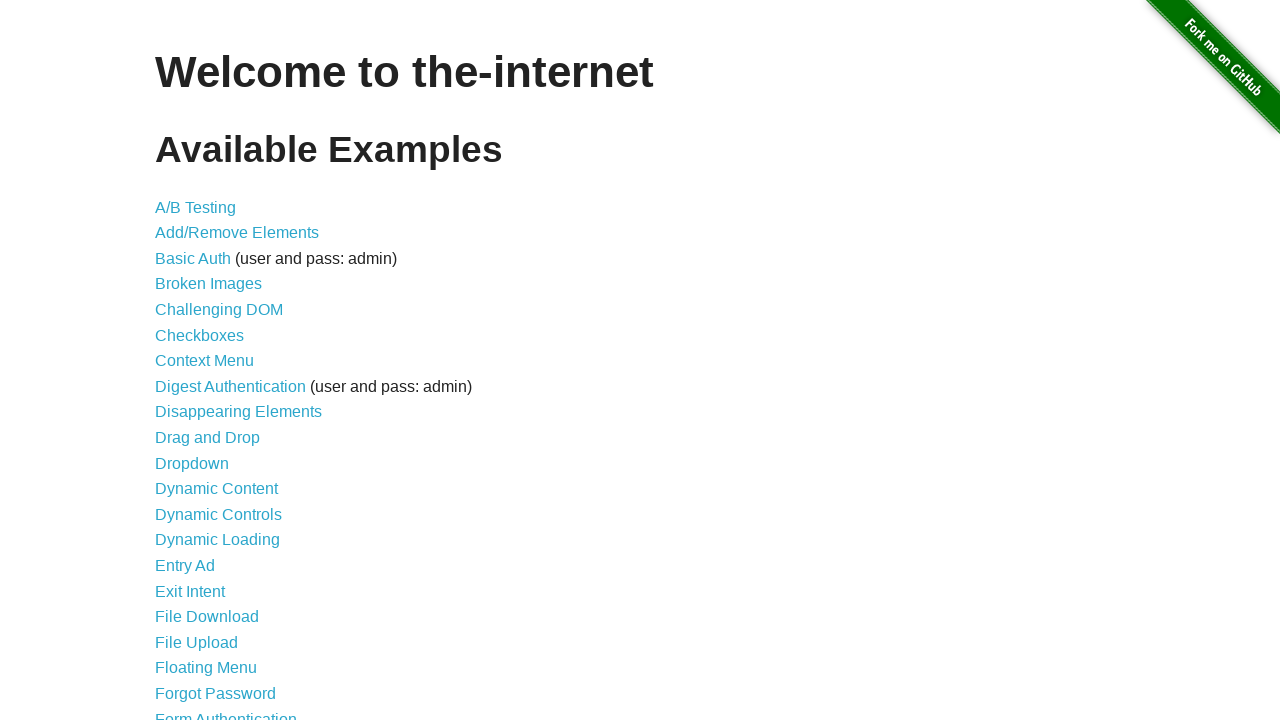

Clicked on Checkboxes link to navigate to checkboxes page at (200, 335) on text='Checkboxes'
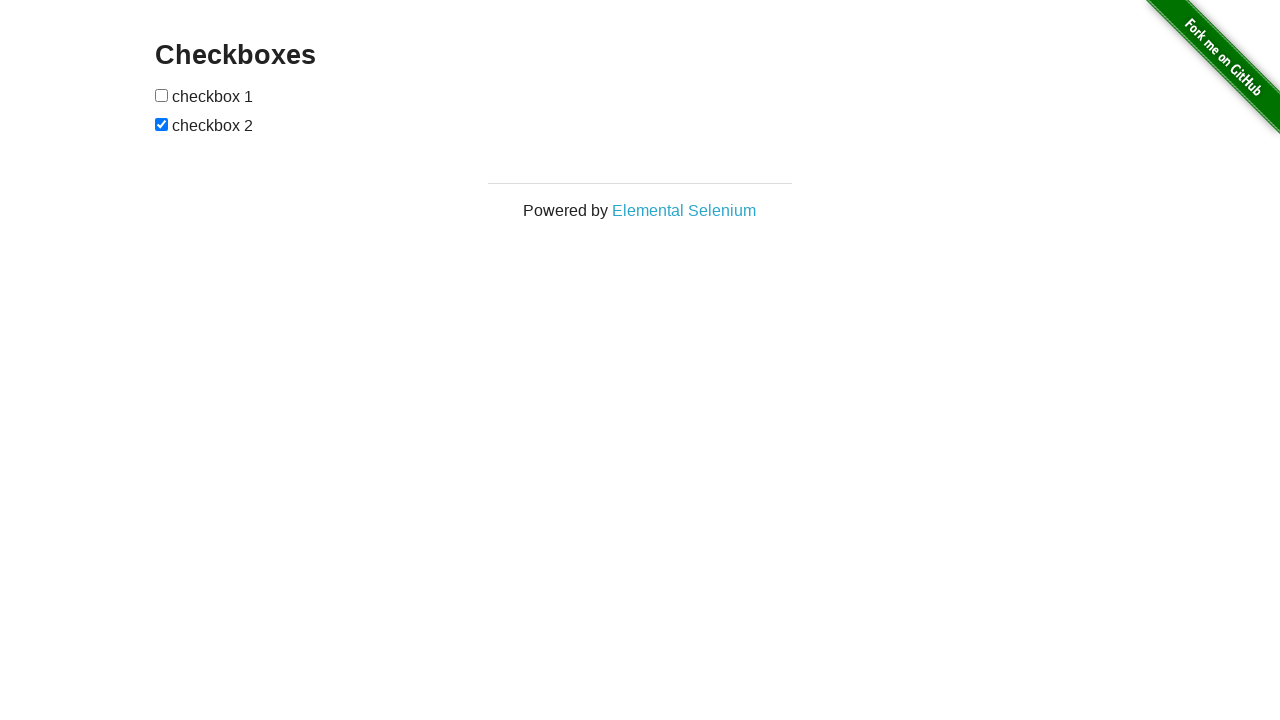

Toggled first checkbox at (162, 95) on xpath=//*[@id='checkboxes']/input[1]
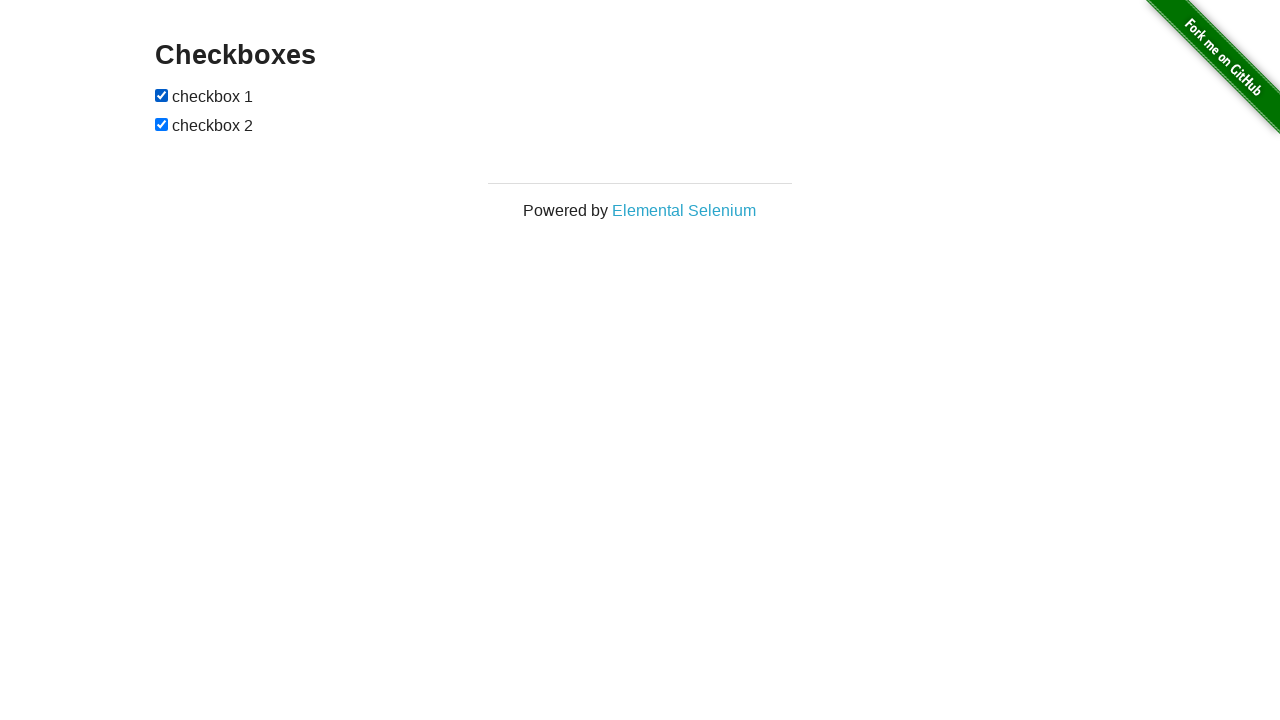

Toggled second checkbox at (162, 124) on xpath=//*[@id='checkboxes']/input[2]
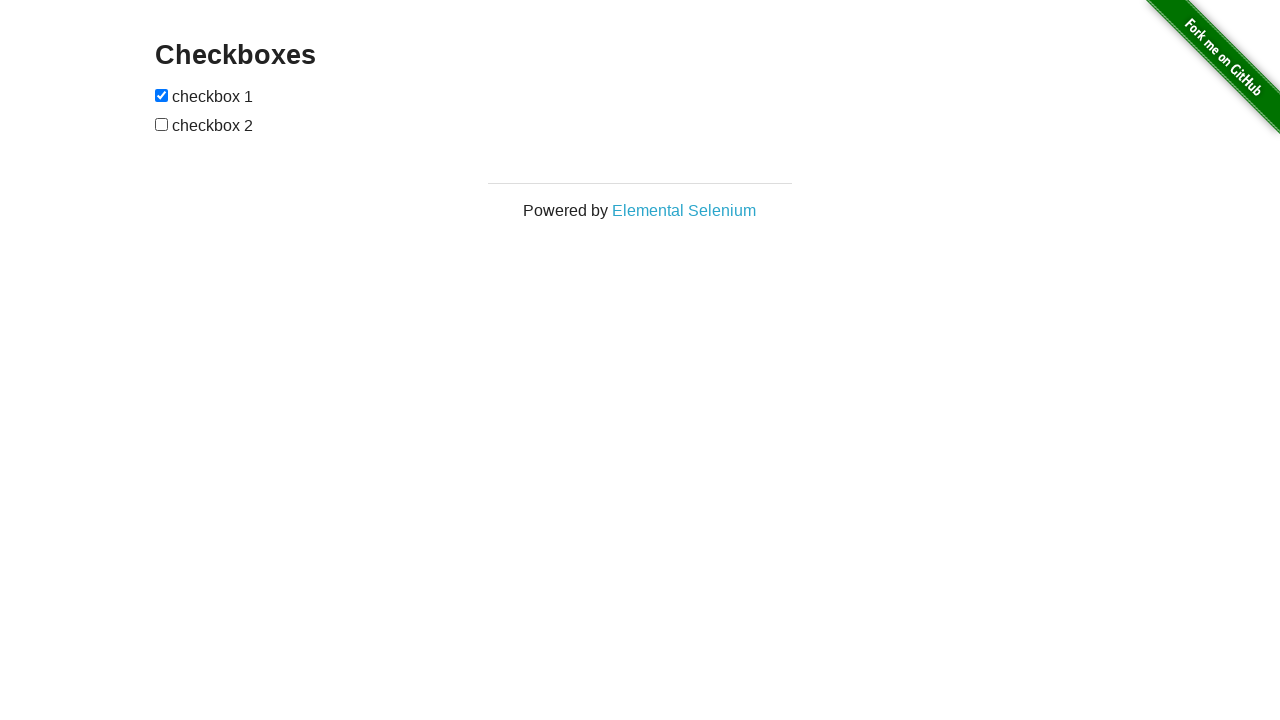

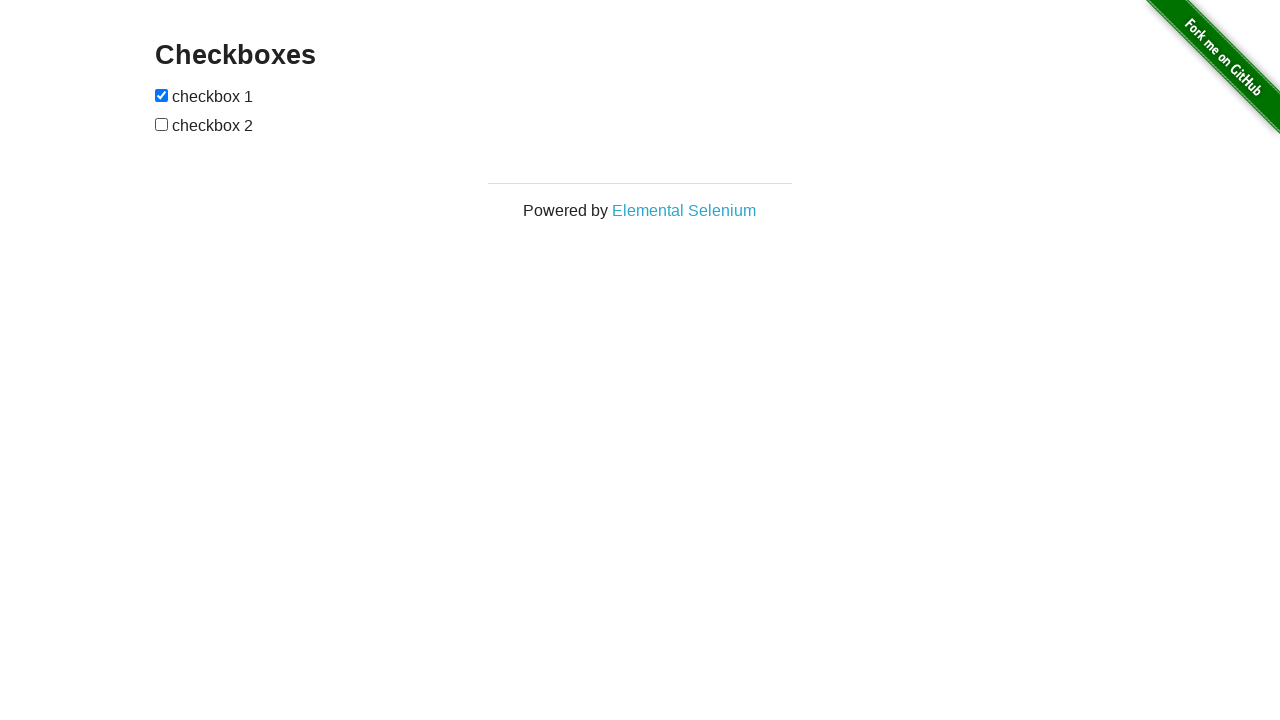